Tests drag and drop functionality on jQuery UI demo page by dragging an element and dropping it onto a target area

Starting URL: https://jqueryui.com/droppable/

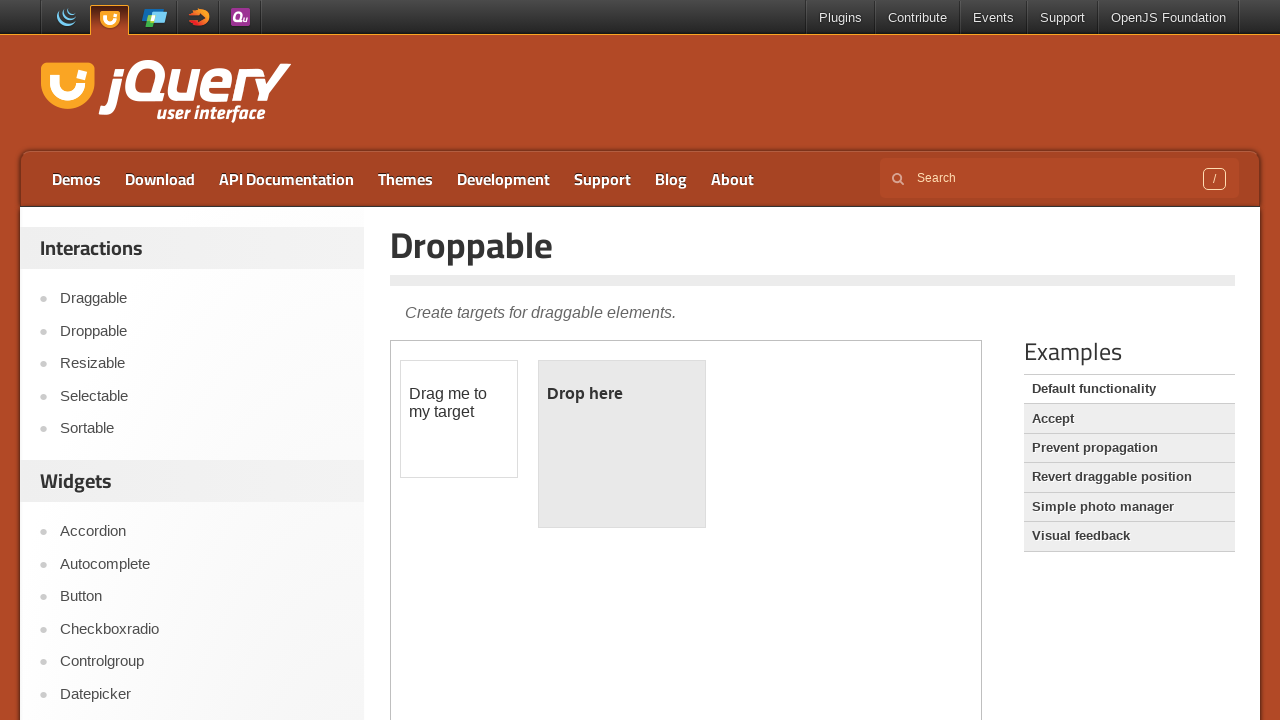

Located the demo iframe
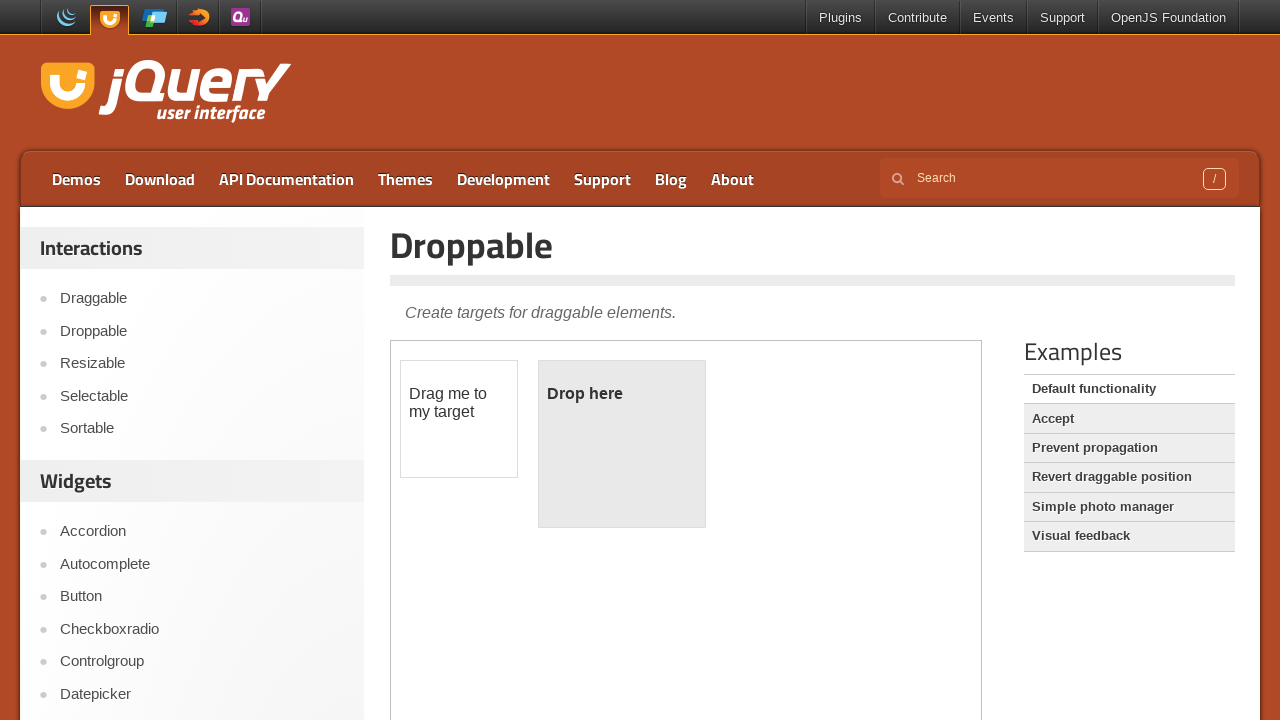

Located the draggable element
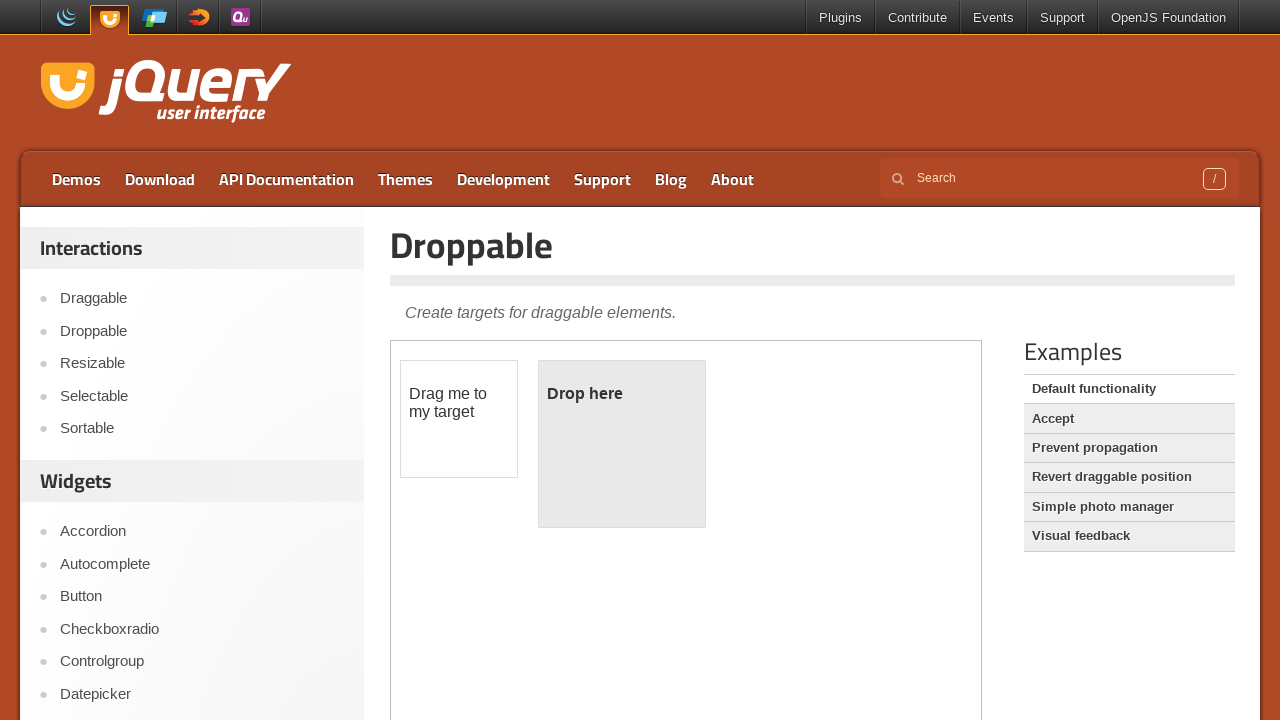

Located the droppable target element
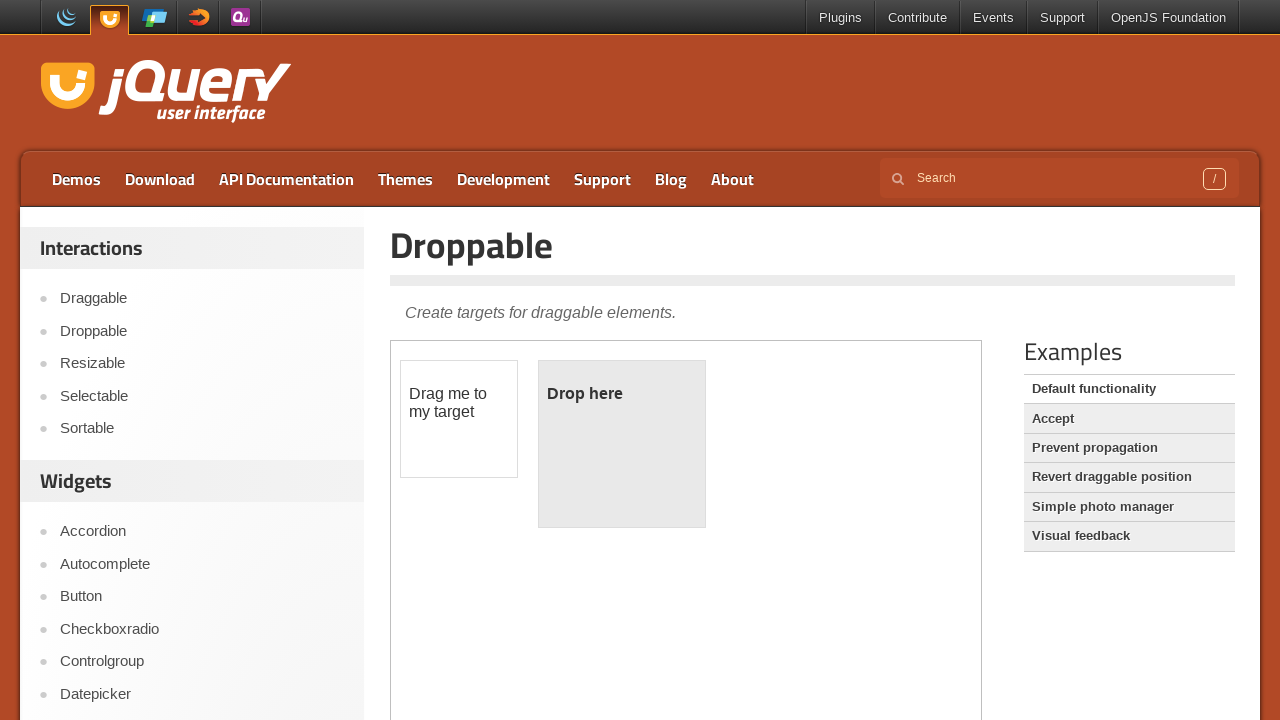

Dragged draggable element onto droppable target area at (622, 444)
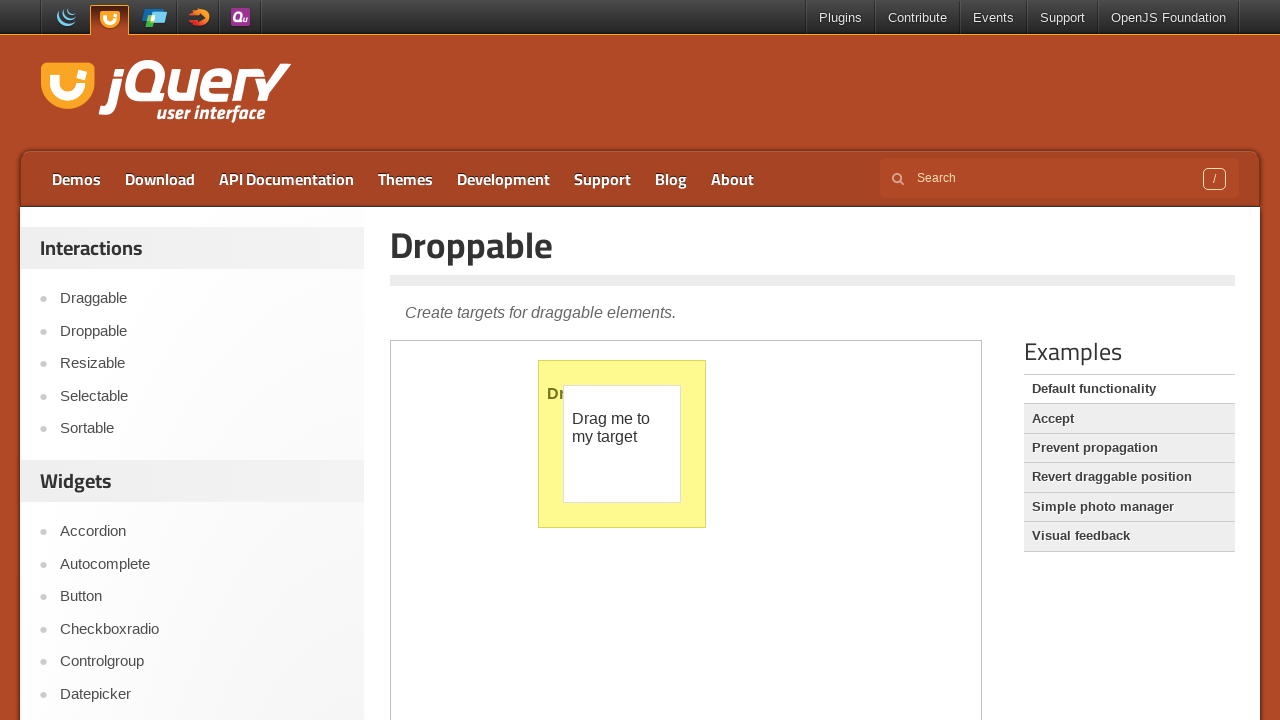

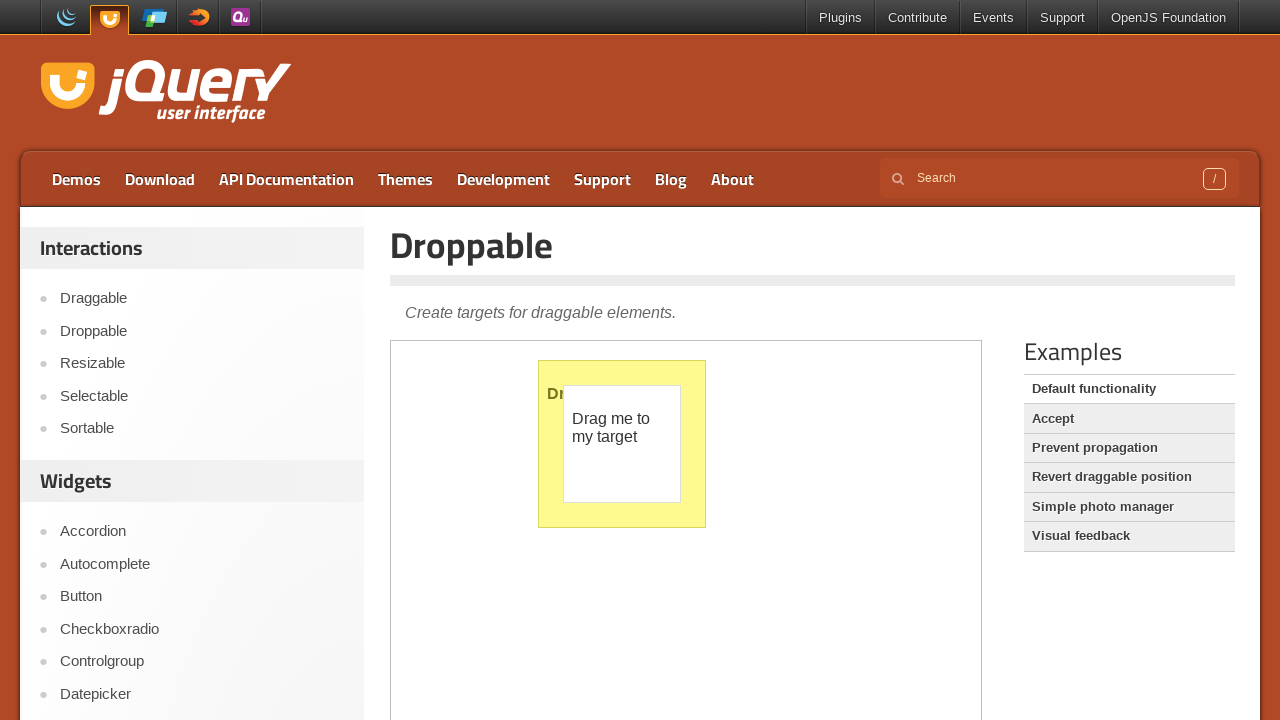